Tests TodoMVC React application by adding multiple todo items, marking them as complete, and deleting them to verify the todo list functionality works correctly.

Starting URL: https://todomvc.com/examples/react/dist/

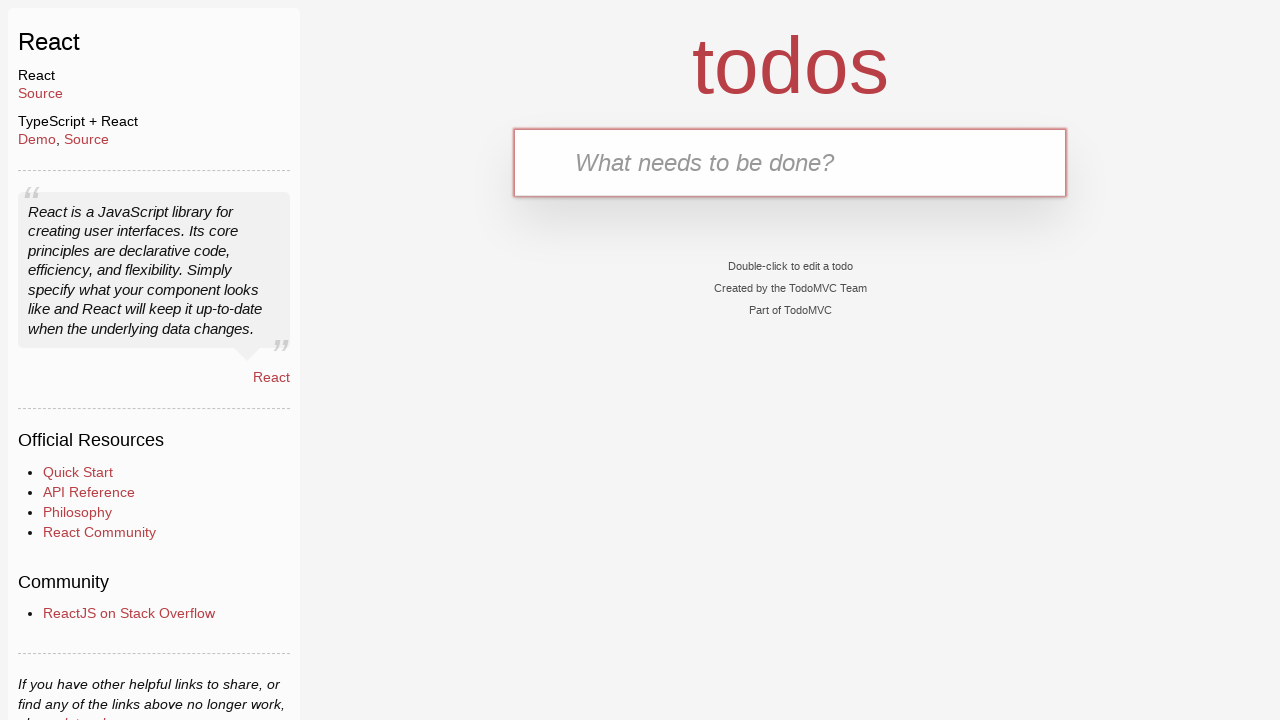

Filled new todo input with 'Buy groceries' on .new-todo
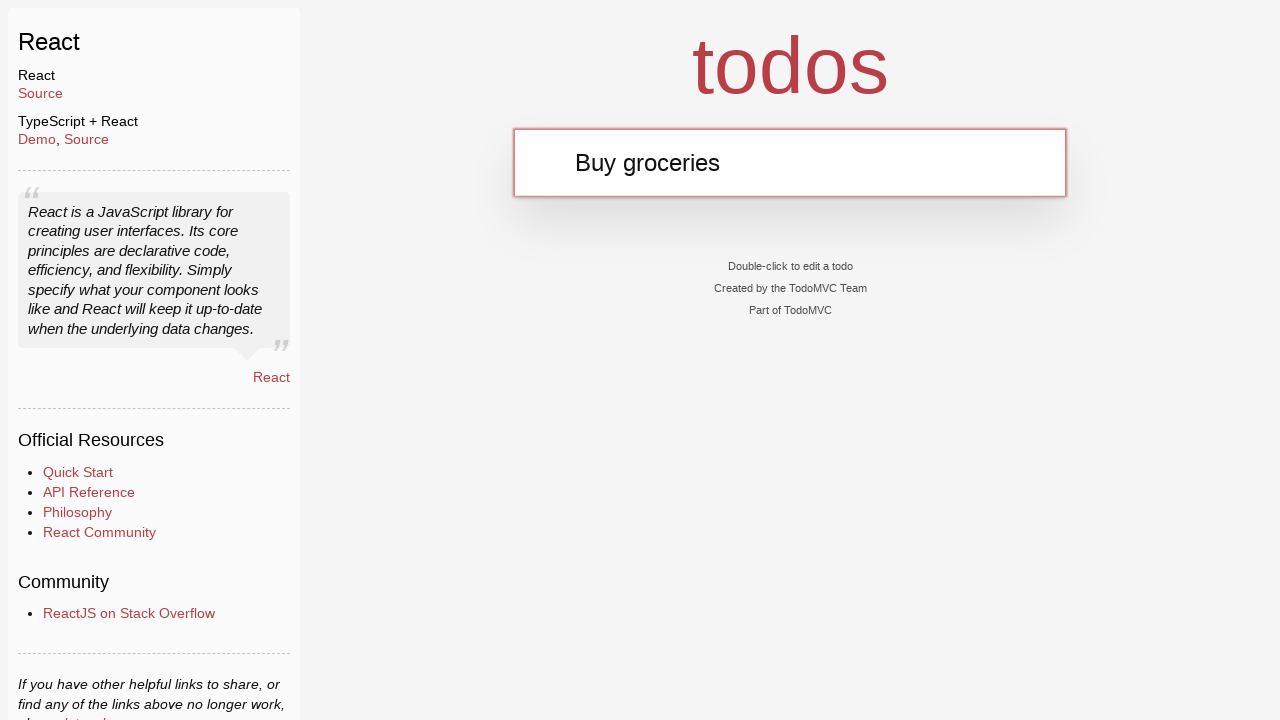

Pressed Enter to add first todo item on .new-todo
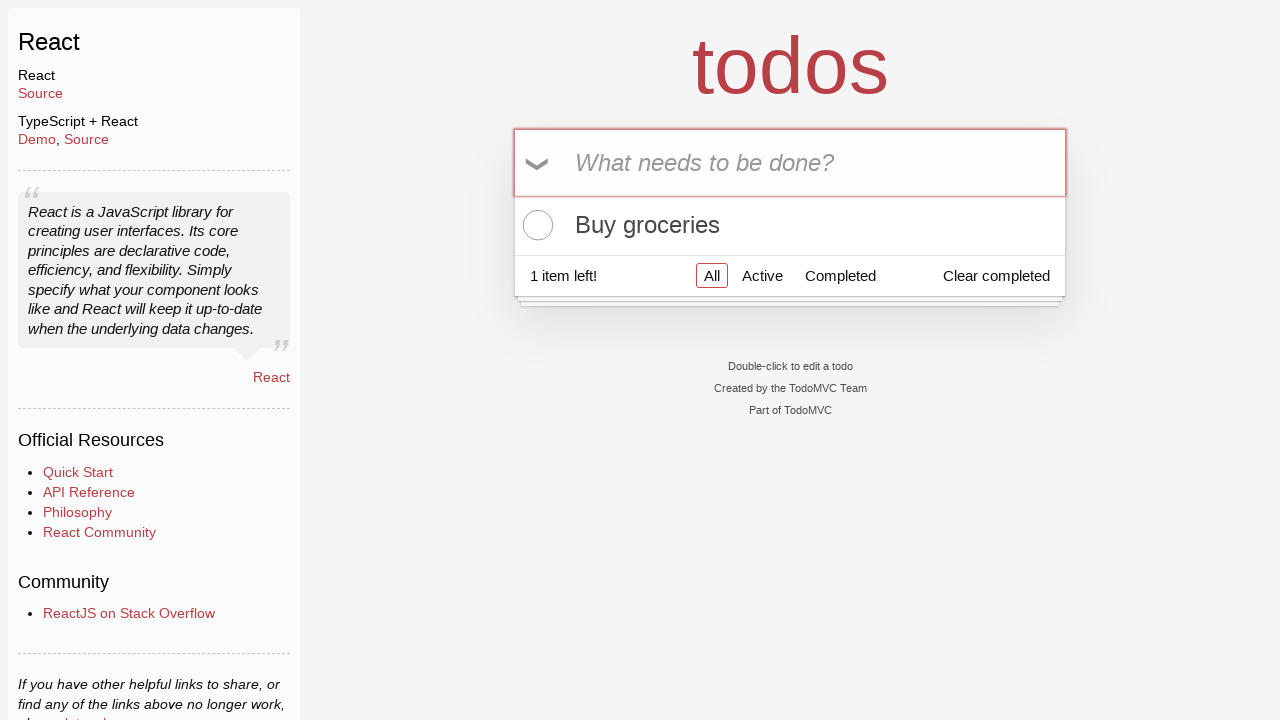

Filled new todo input with 'Walk the dog' on .new-todo
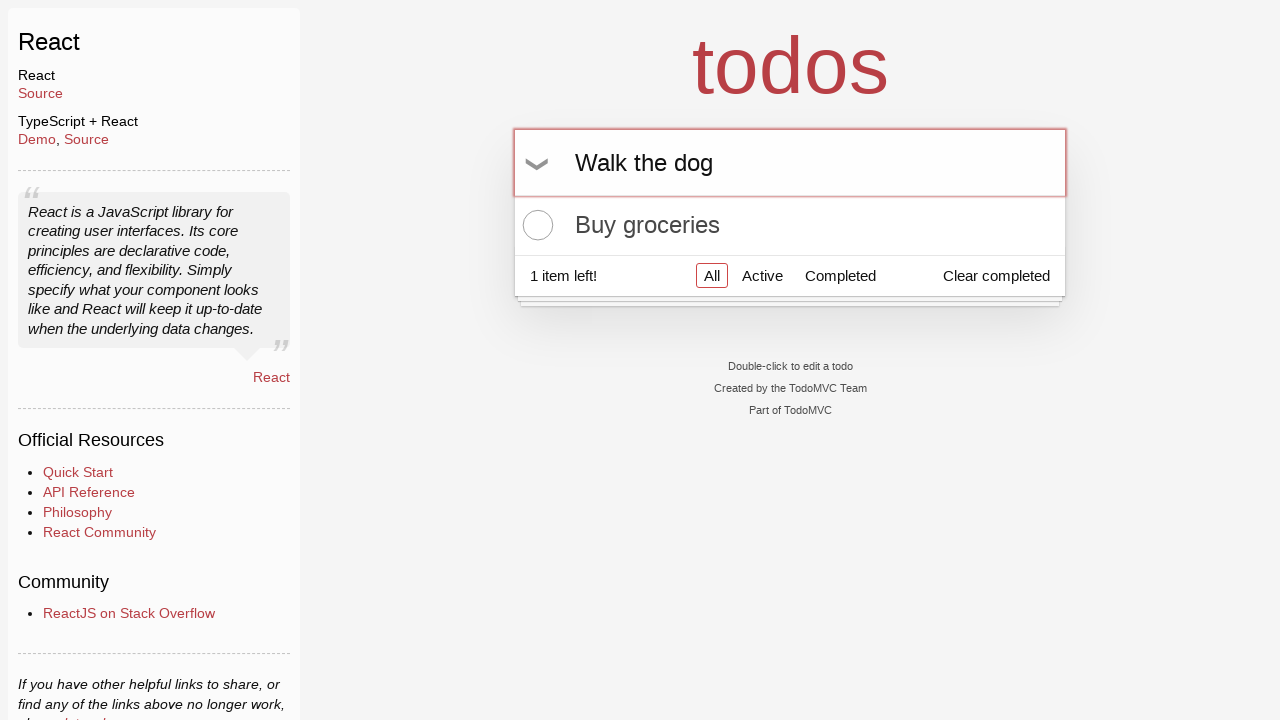

Pressed Enter to add second todo item on .new-todo
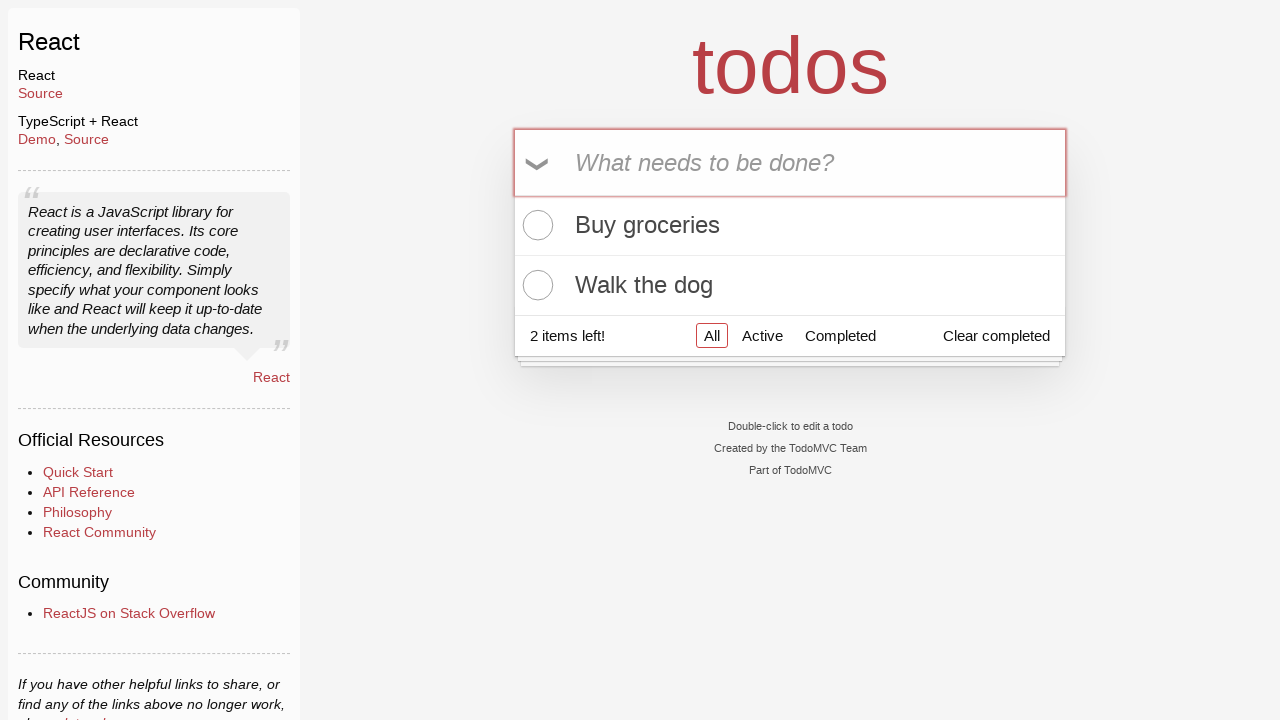

Filled new todo input with 'Finish homework' on .new-todo
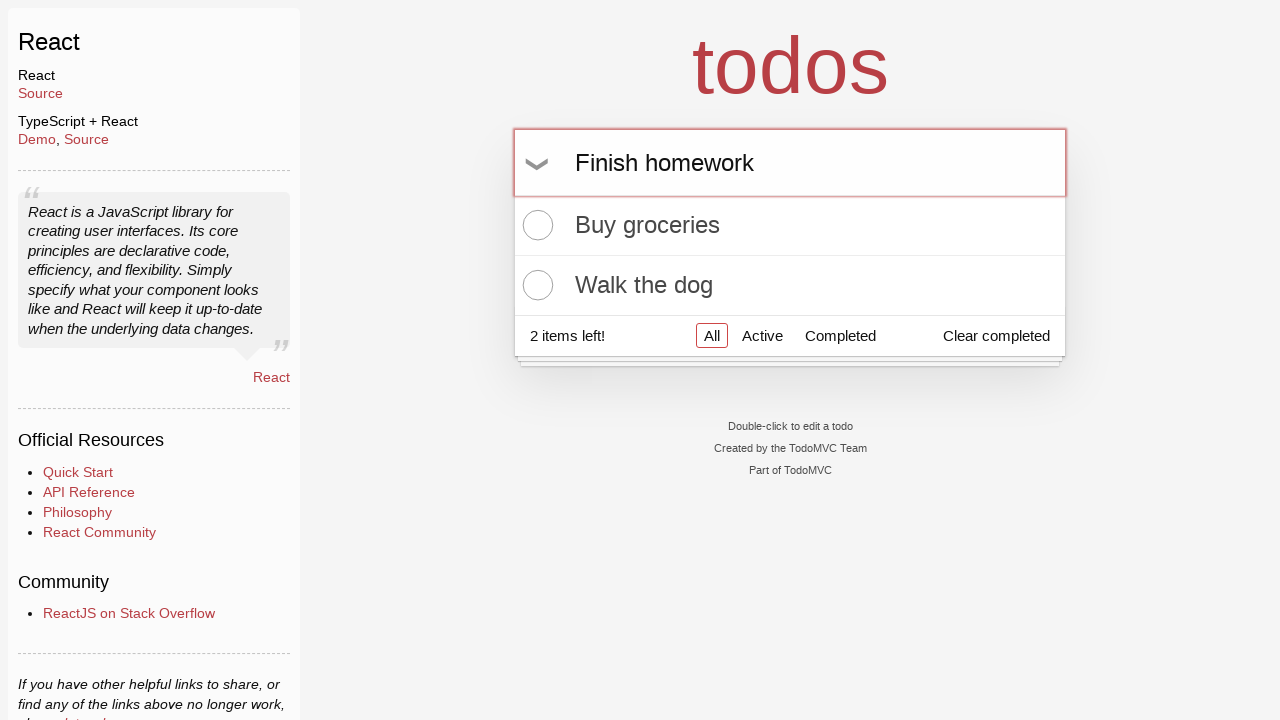

Pressed Enter to add third todo item on .new-todo
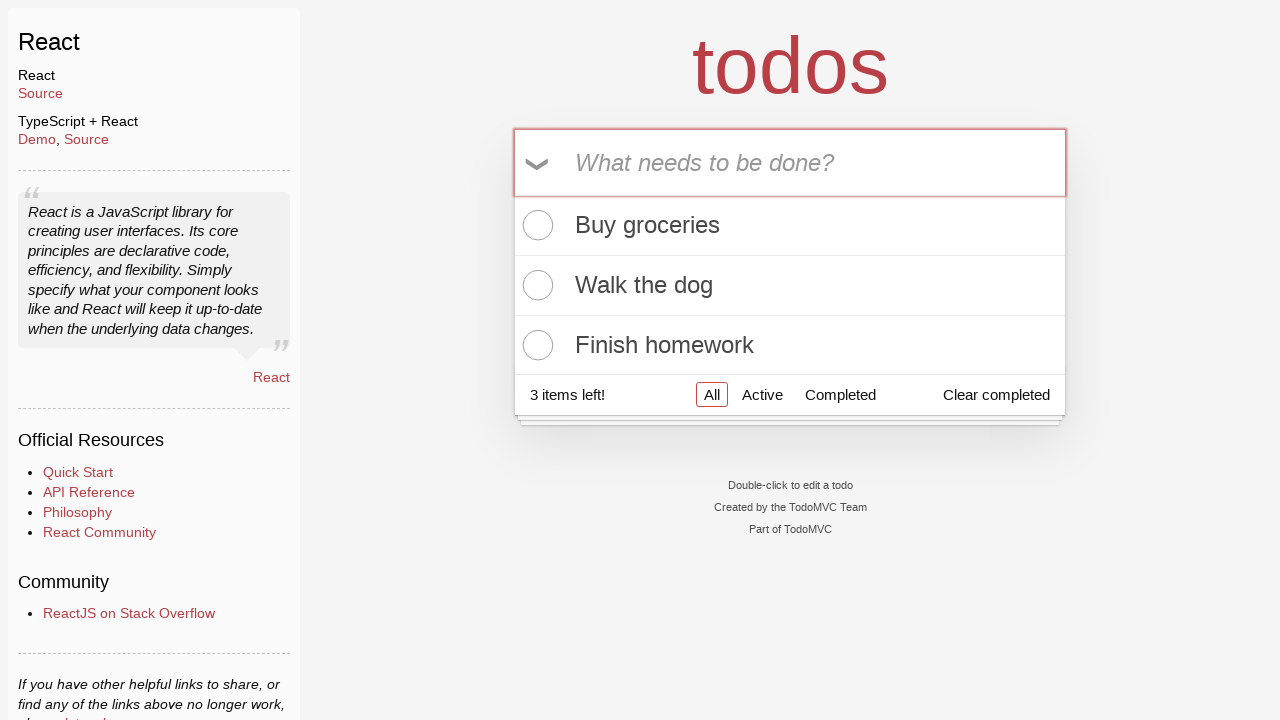

Verified that todo list items are displayed
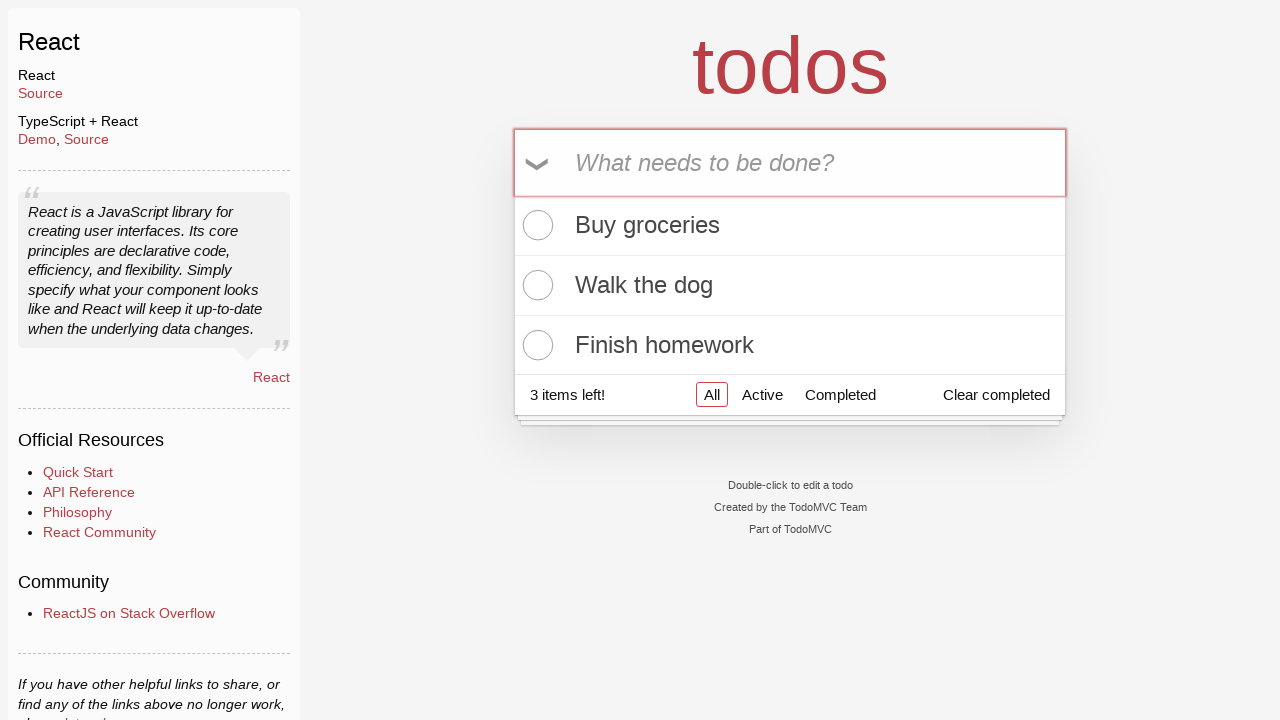

Clicked toggle checkbox for first todo item at (535, 225) on .todo-list li:nth-child(1) .toggle
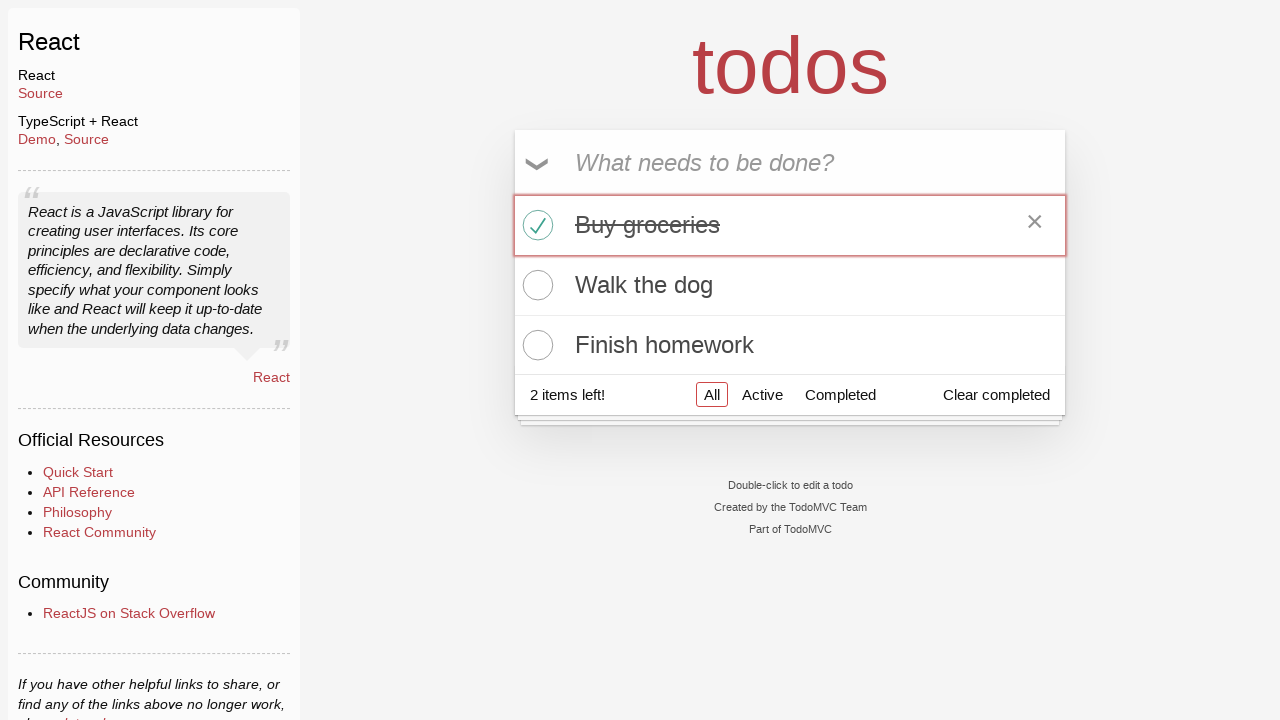

Clicked toggle checkbox for second todo item at (535, 285) on .todo-list li:nth-child(2) .toggle
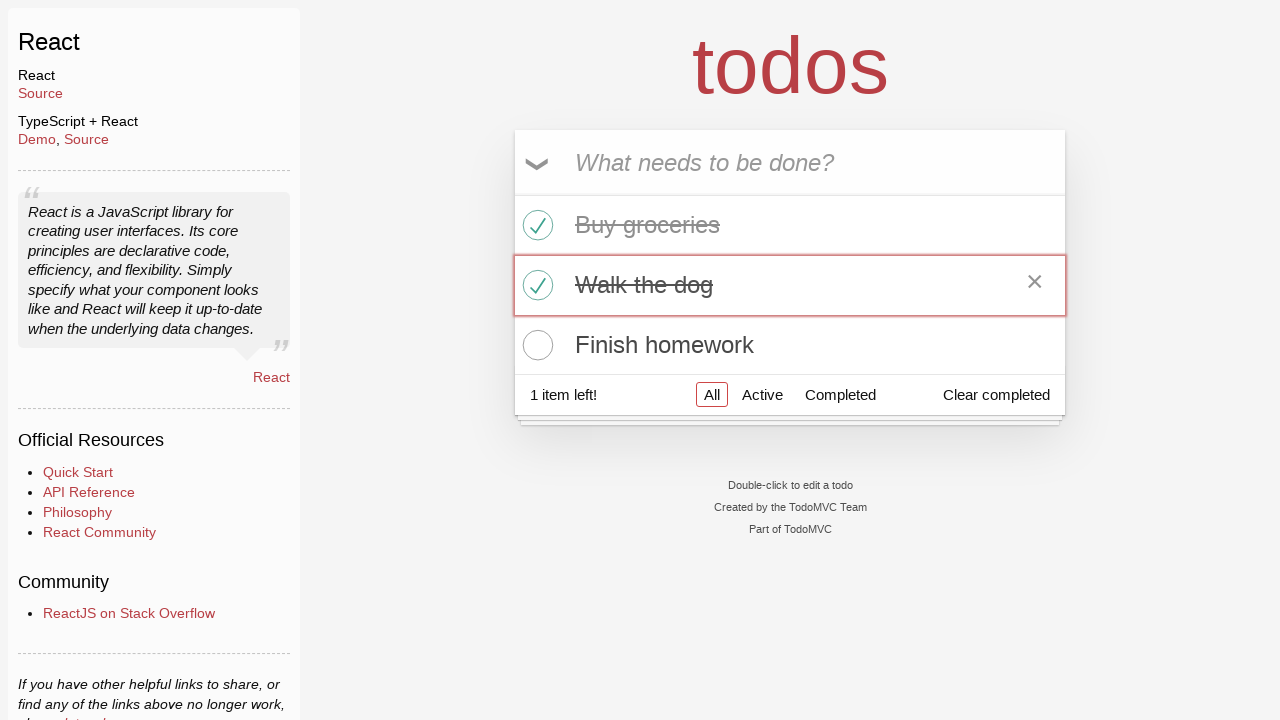

Verified that completed todo items are marked with completed class
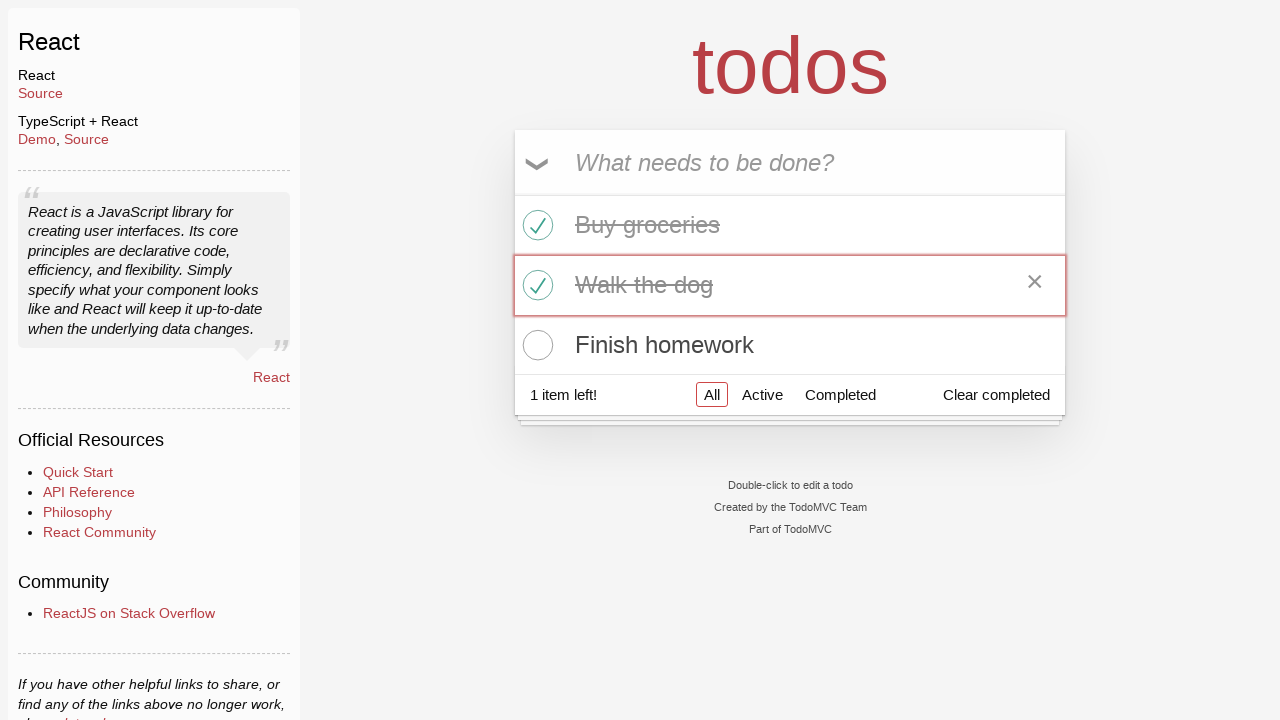

Hovered over third todo item to reveal delete button at (790, 345) on .todo-list li:nth-child(3)
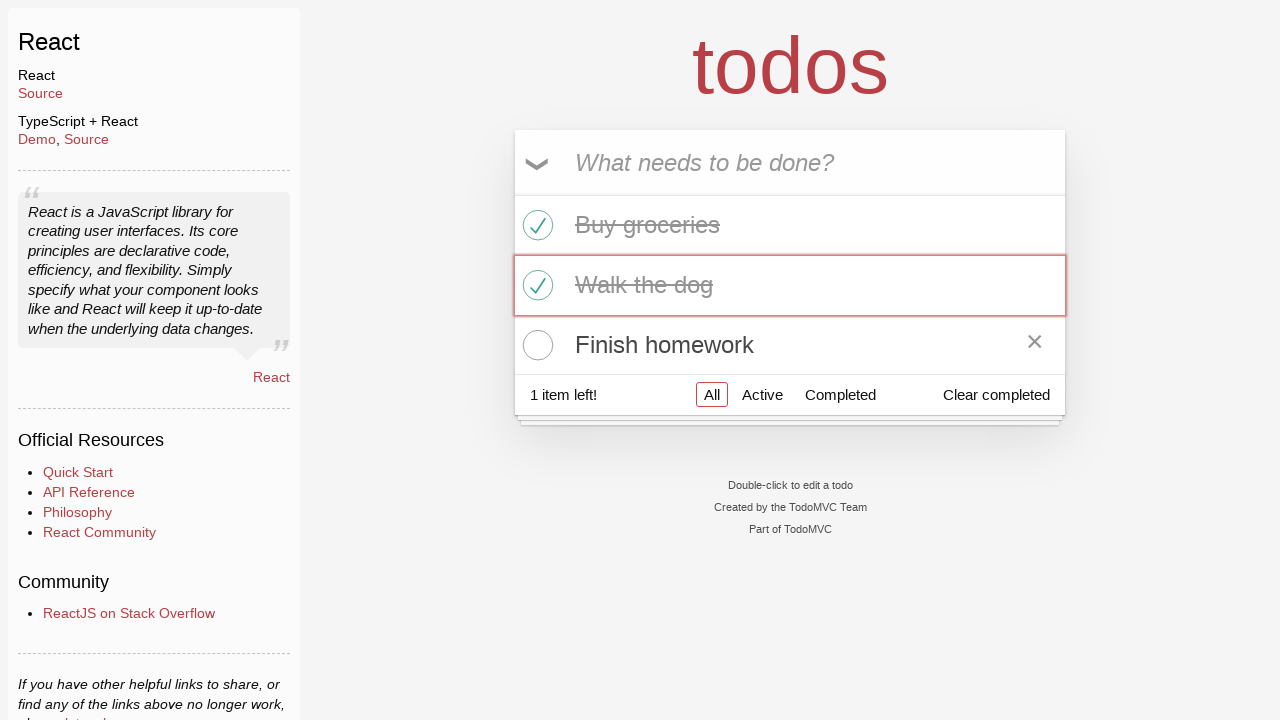

Clicked destroy button to delete third todo item at (1035, 345) on .todo-list li:nth-child(3) .destroy
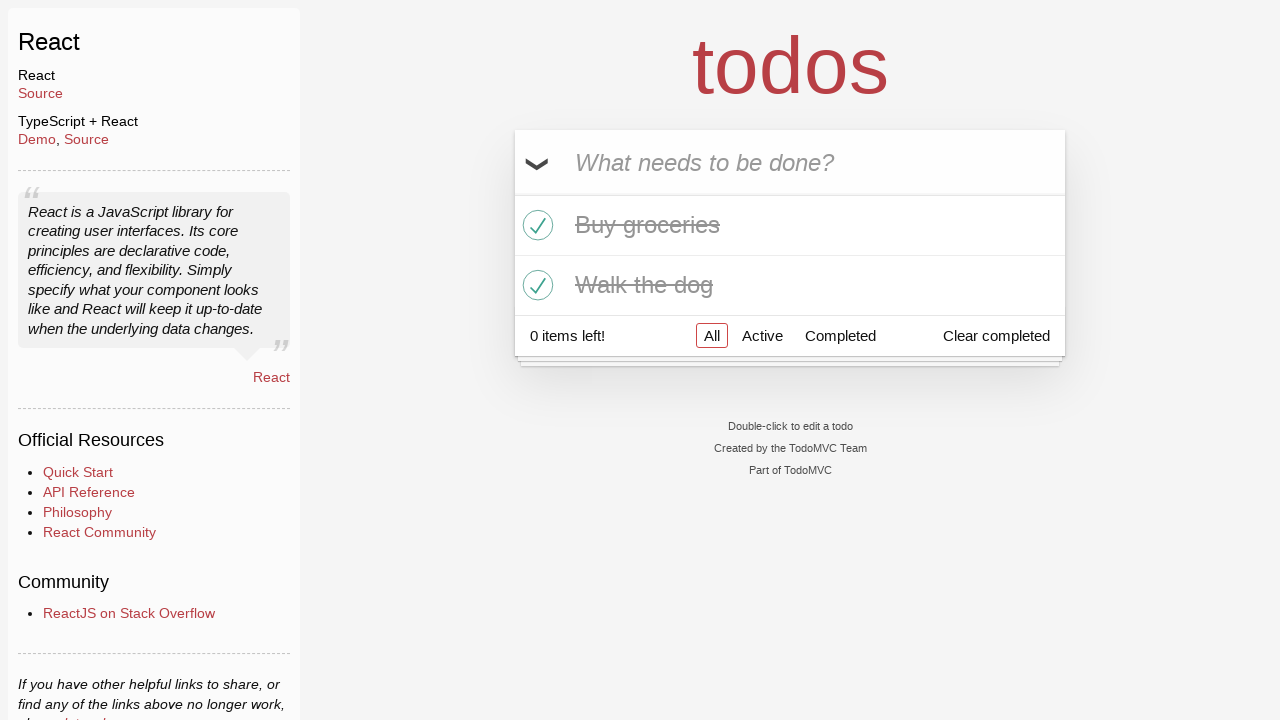

Hovered over first todo item to reveal delete button at (790, 226) on .todo-list li:nth-child(1)
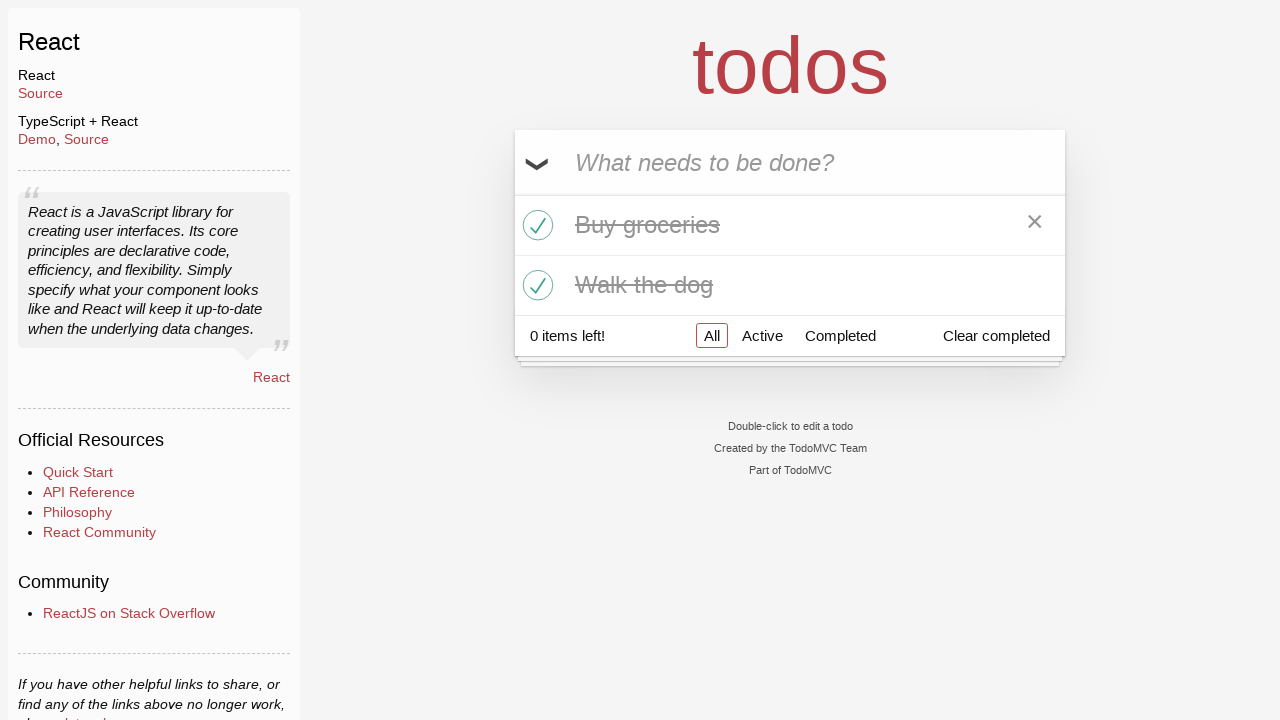

Clicked destroy button to delete first todo item at (1035, 225) on .todo-list li:nth-child(1) .destroy
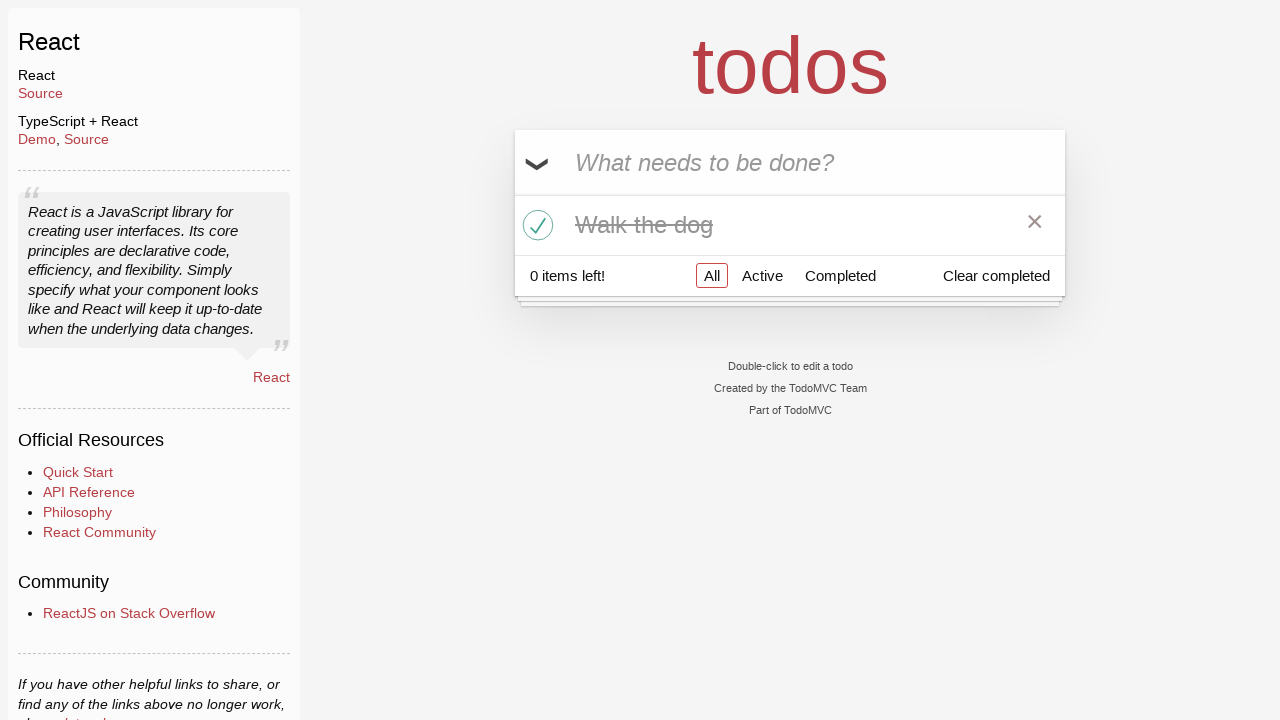

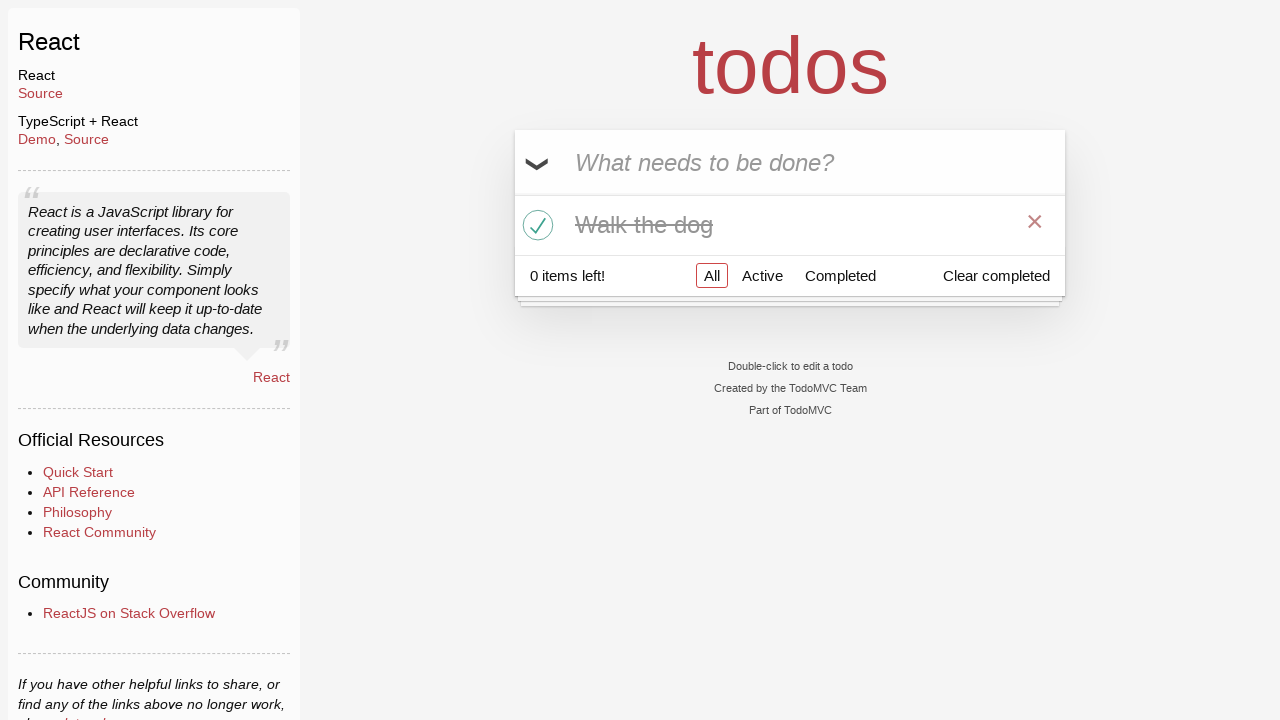